Tests login with a locked out user account to verify the lockout error message

Starting URL: https://www.saucedemo.com/

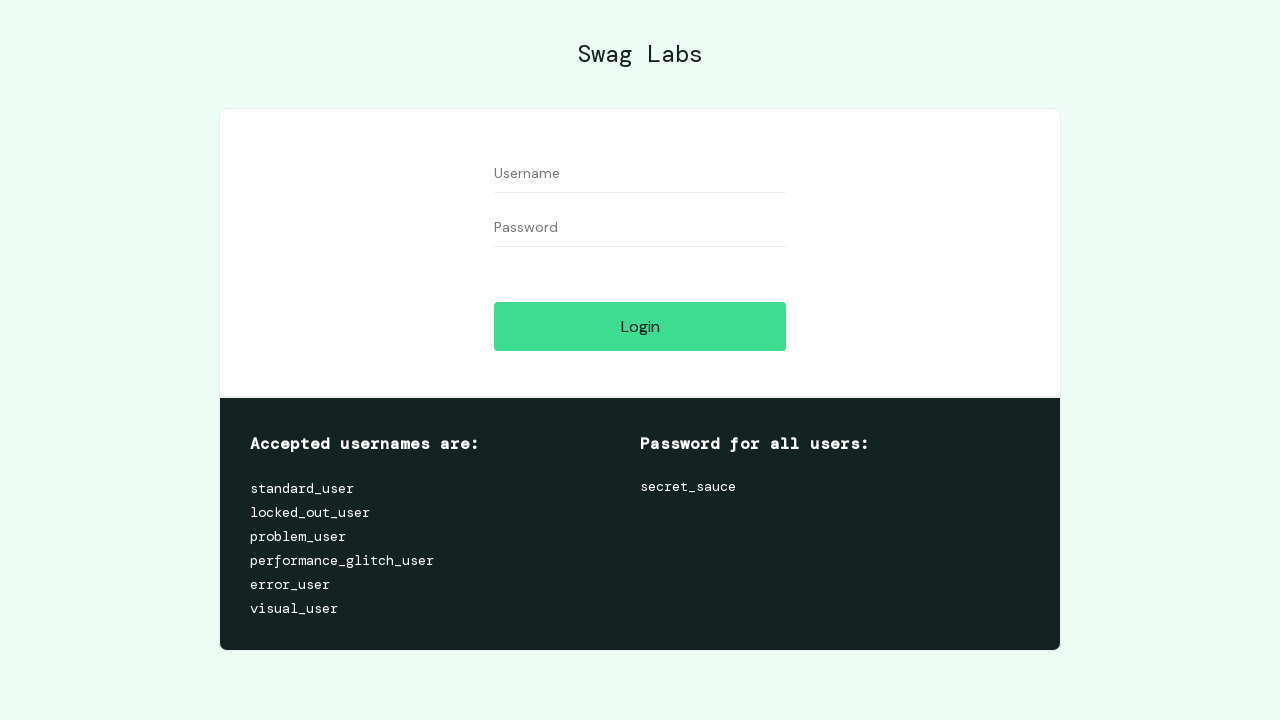

Filled username field with 'locked_out_user' on #user-name
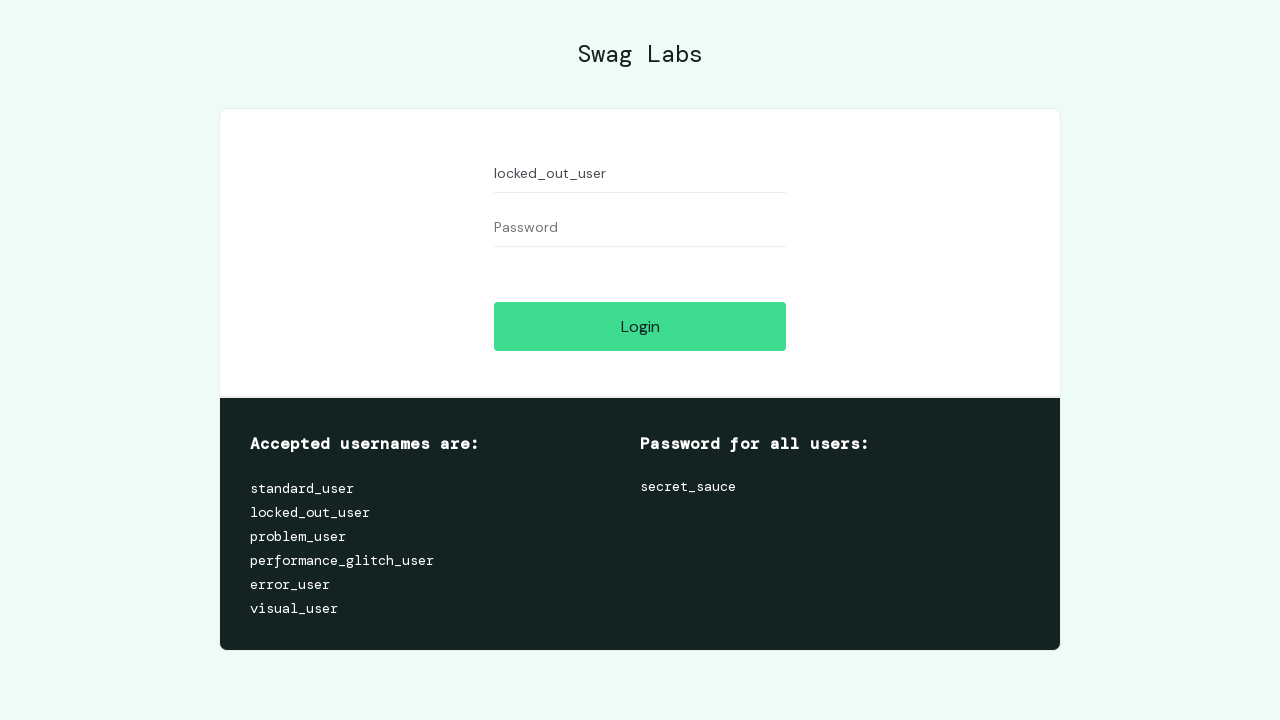

Filled password field with 'secret_sauce' on #password
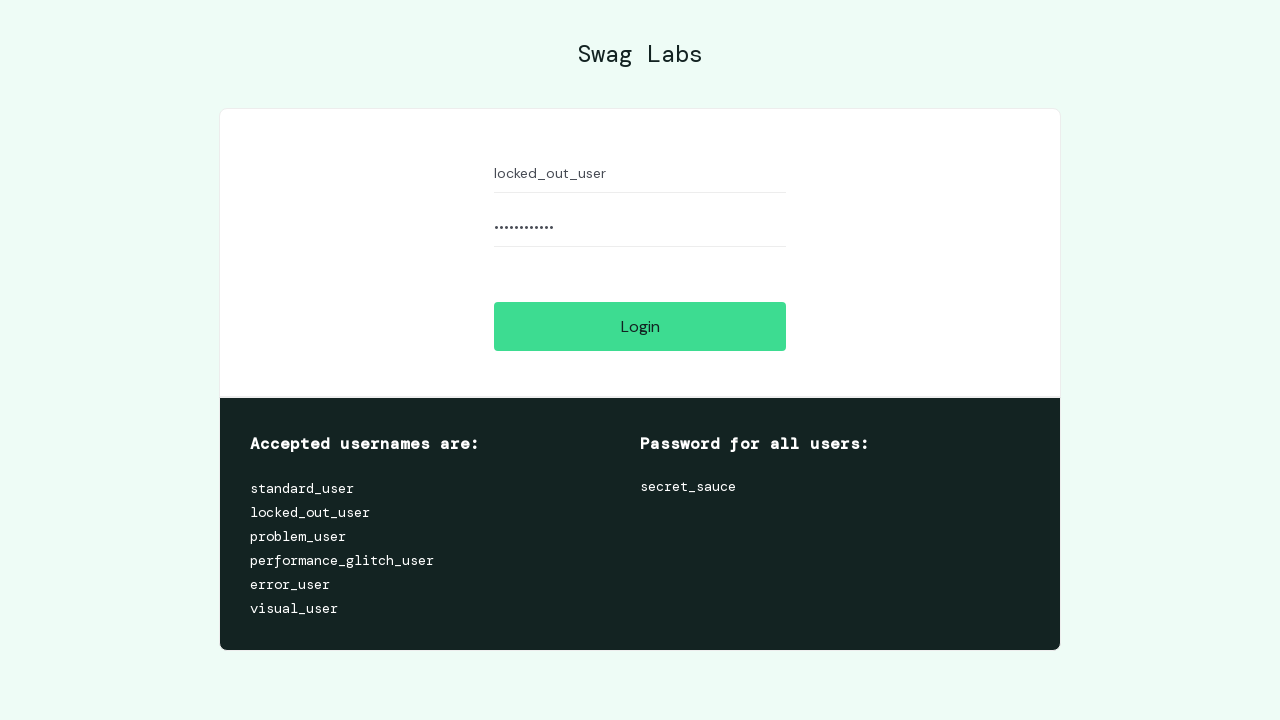

Clicked login button at (640, 326) on #login-button
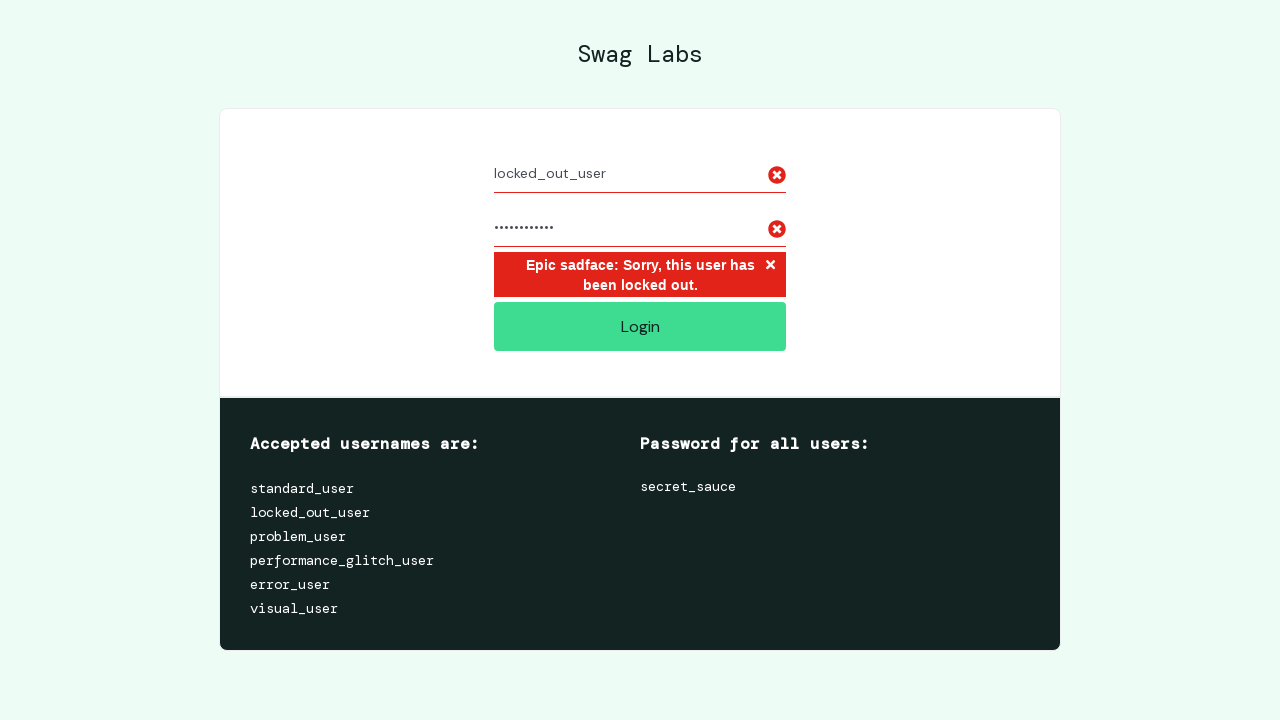

Verified lockout error message appeared
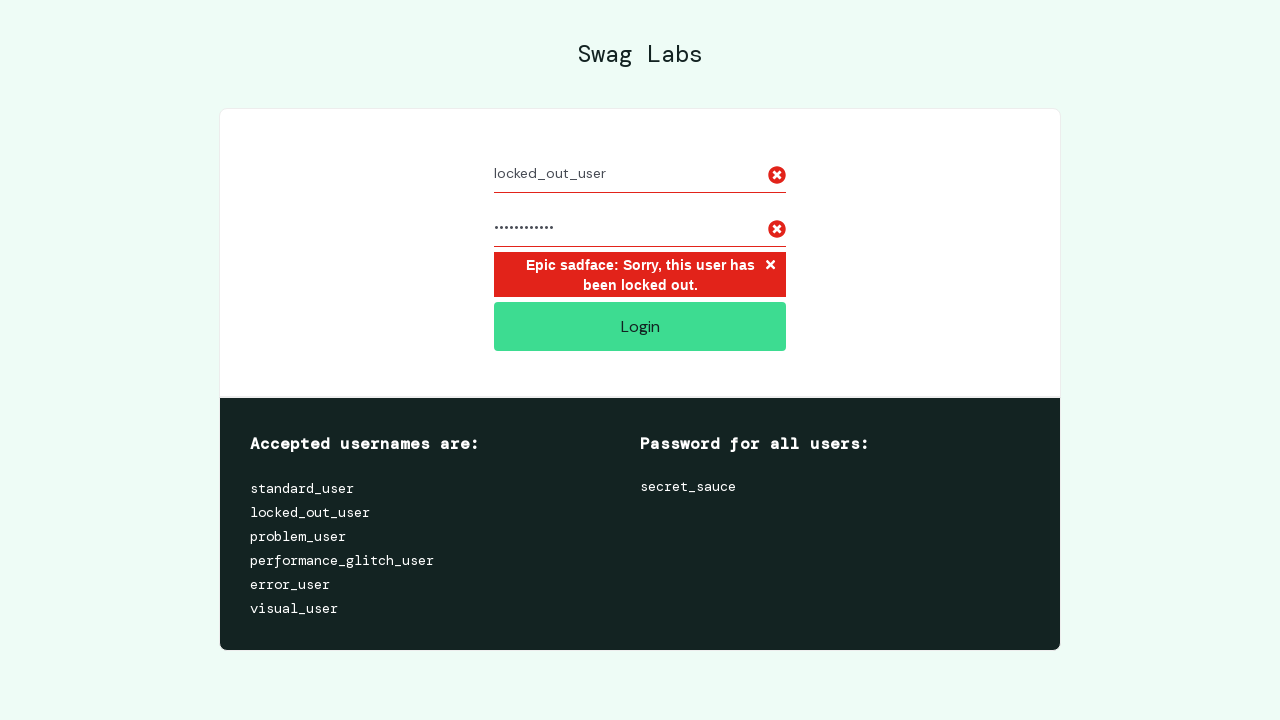

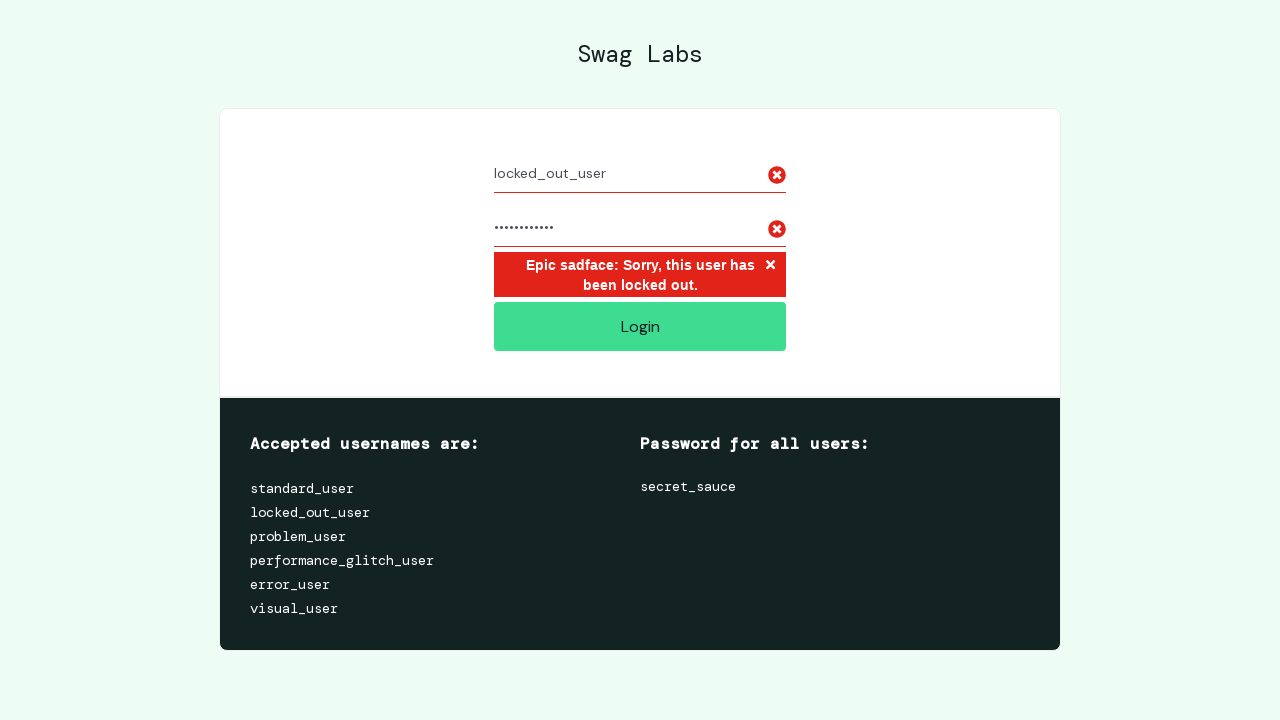